Tests context click (right-click) and double-click actions on dropdown elements to display context menus

Starting URL: https://bonigarcia.dev/selenium-webdriver-java/dropdown-menu.html

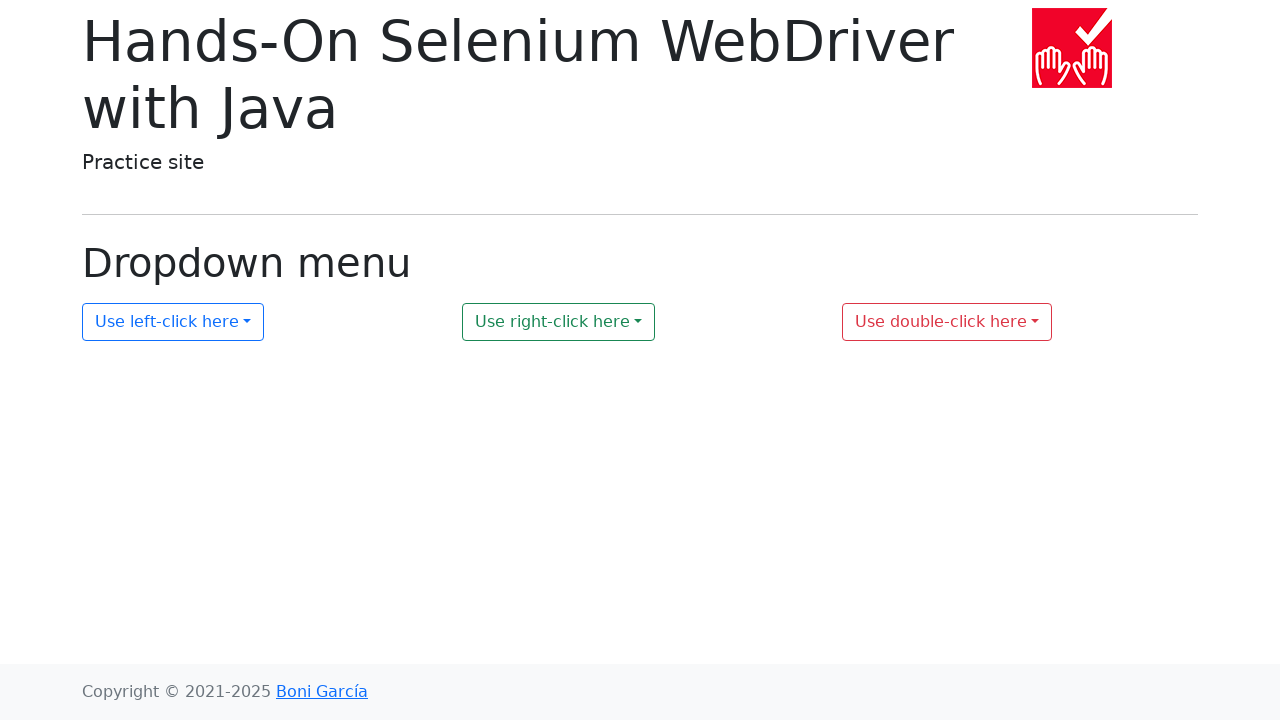

Right-clicked on dropdown 2 to show context menu at (559, 322) on #my-dropdown-2
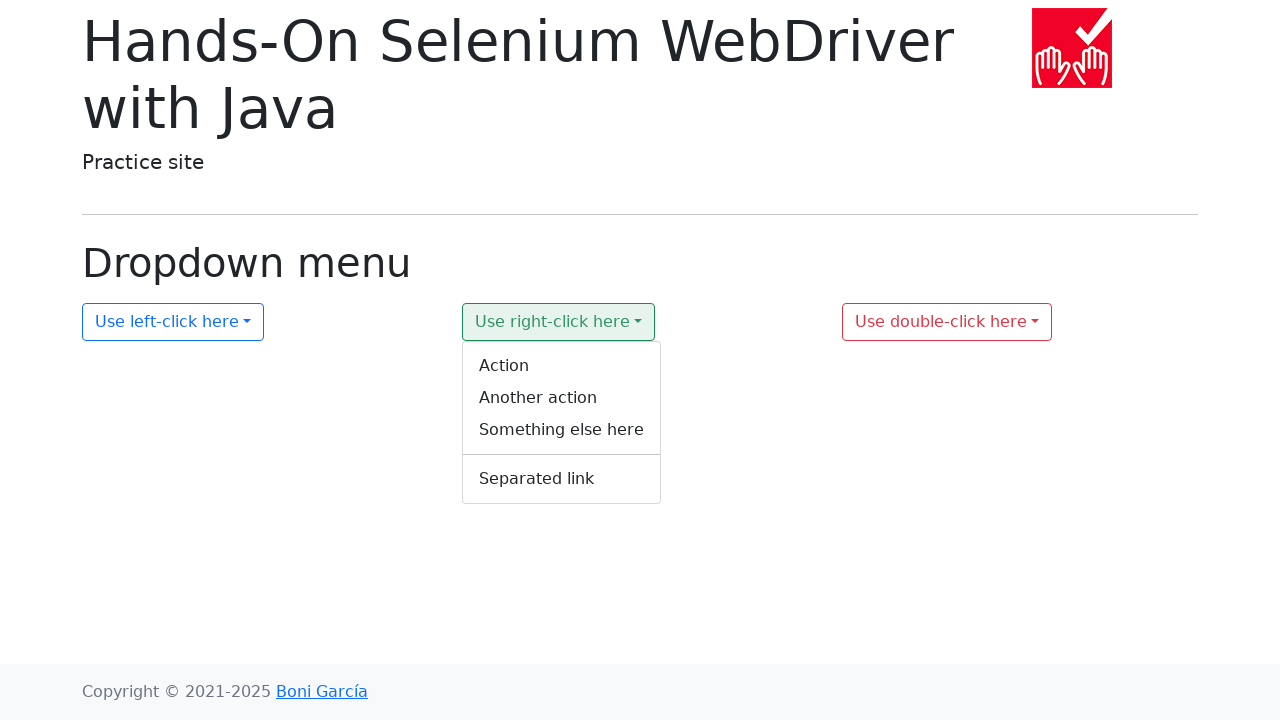

Context menu 2 is displayed
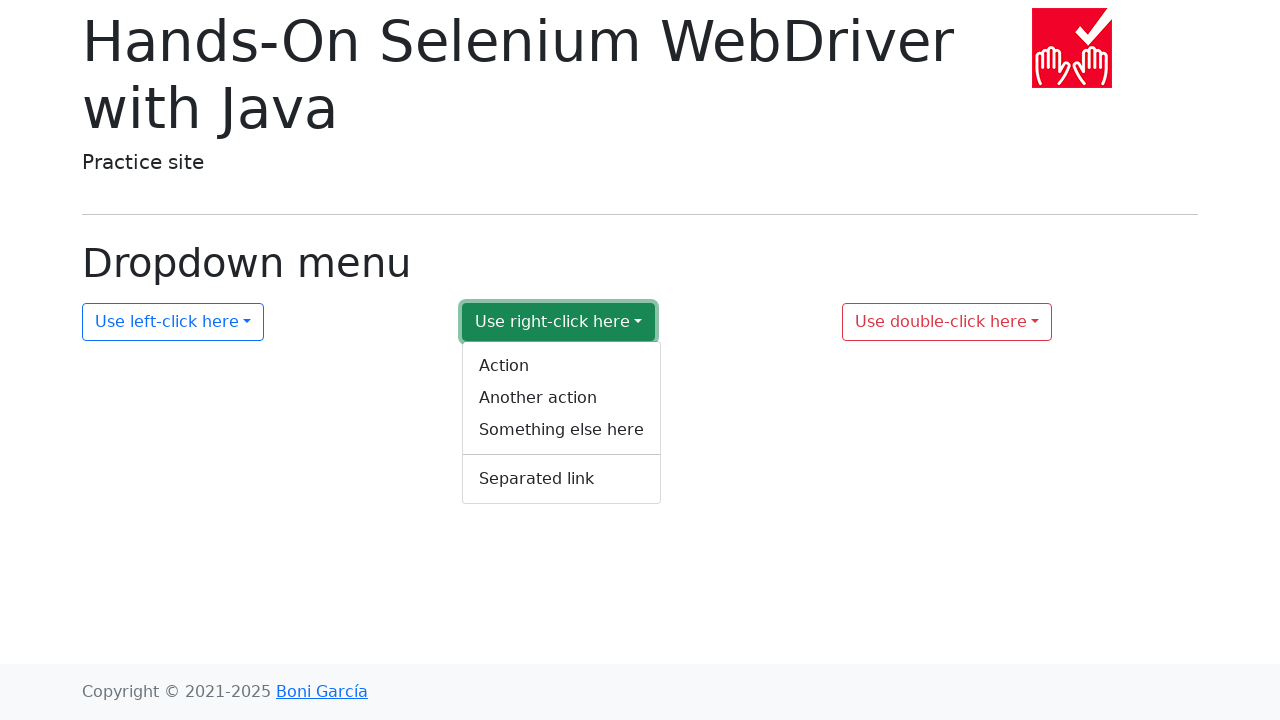

Double-clicked on dropdown 3 at (947, 322) on #my-dropdown-3
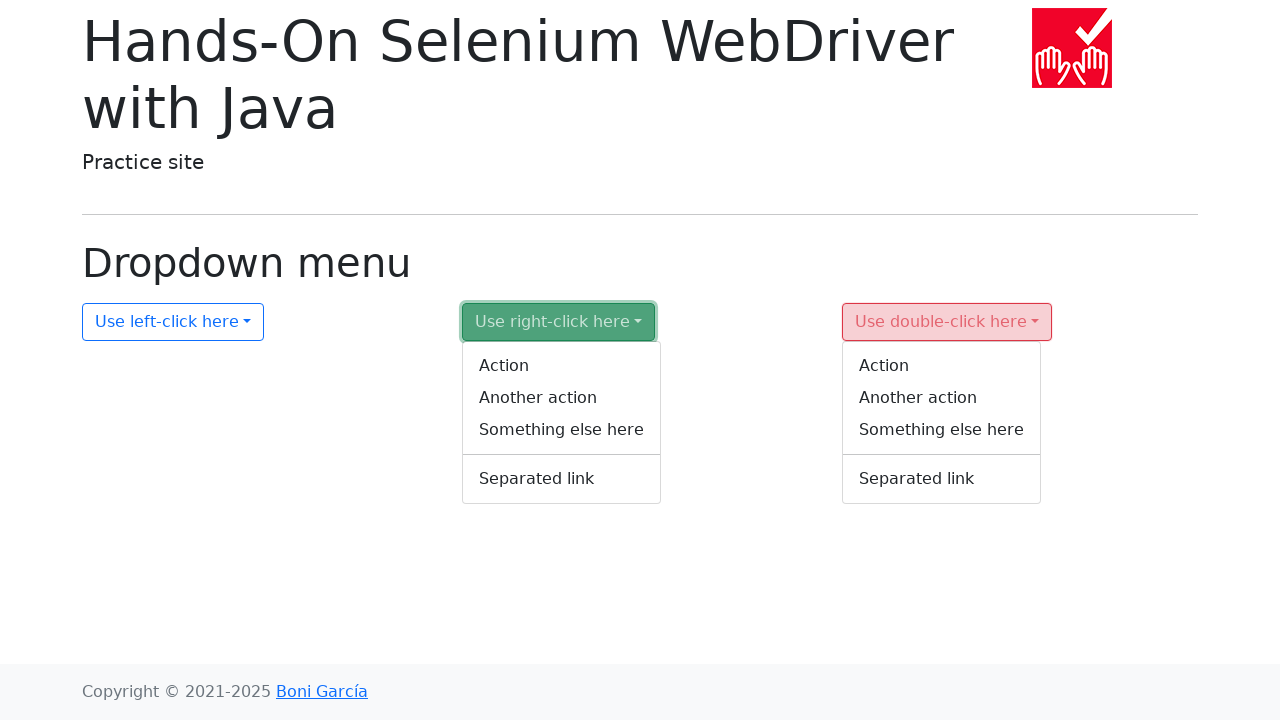

Context menu 3 is displayed
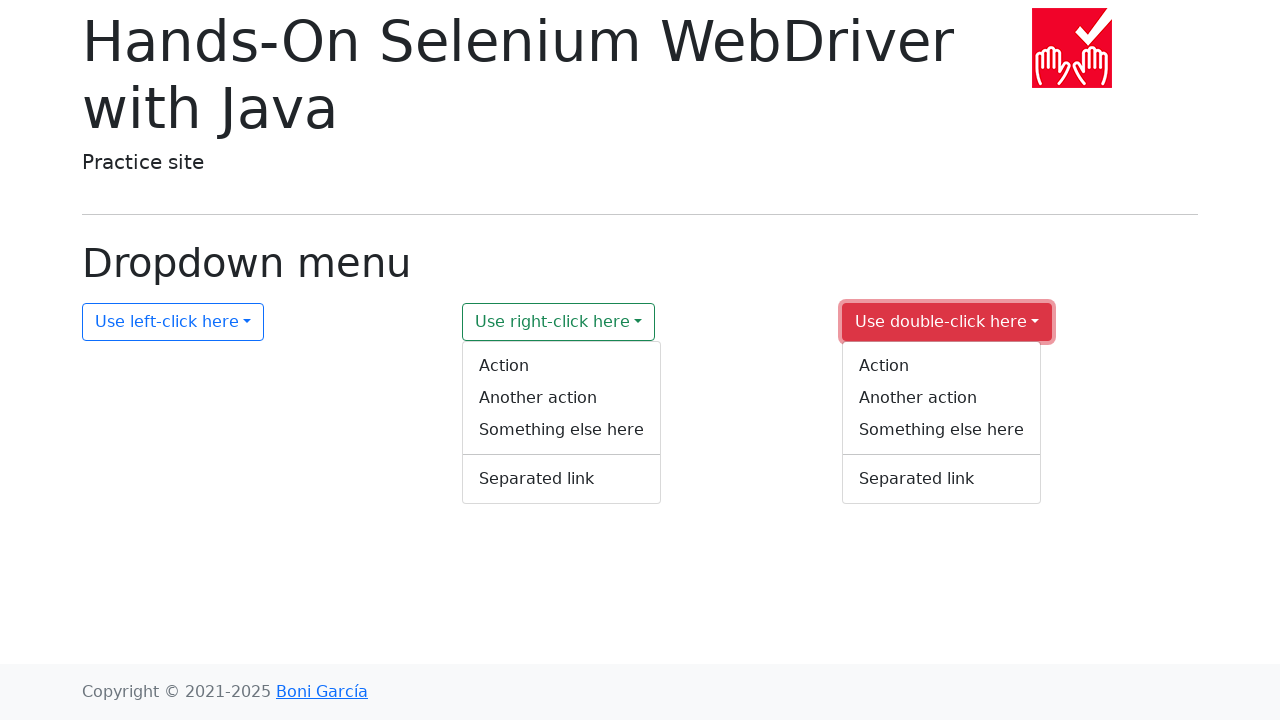

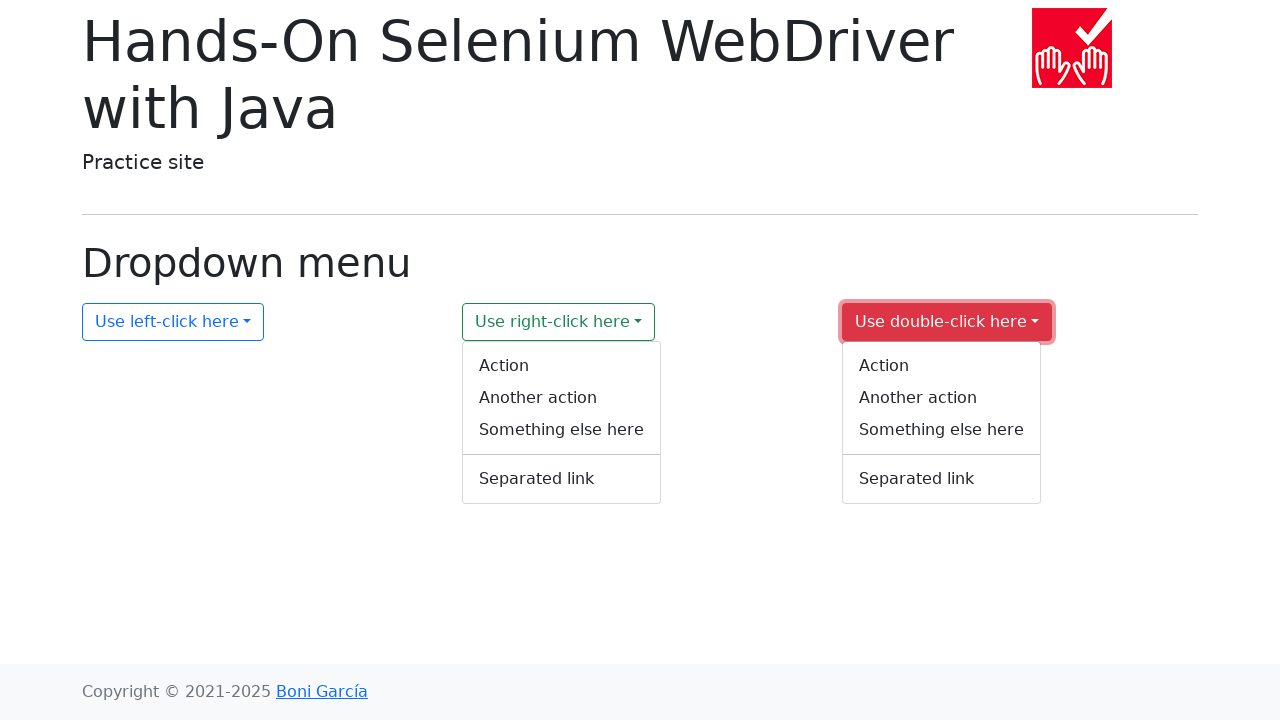